Tests login form error handling by entering invalid credentials and verifying the error message is displayed correctly

Starting URL: https://login1.nextbasecrm.com/

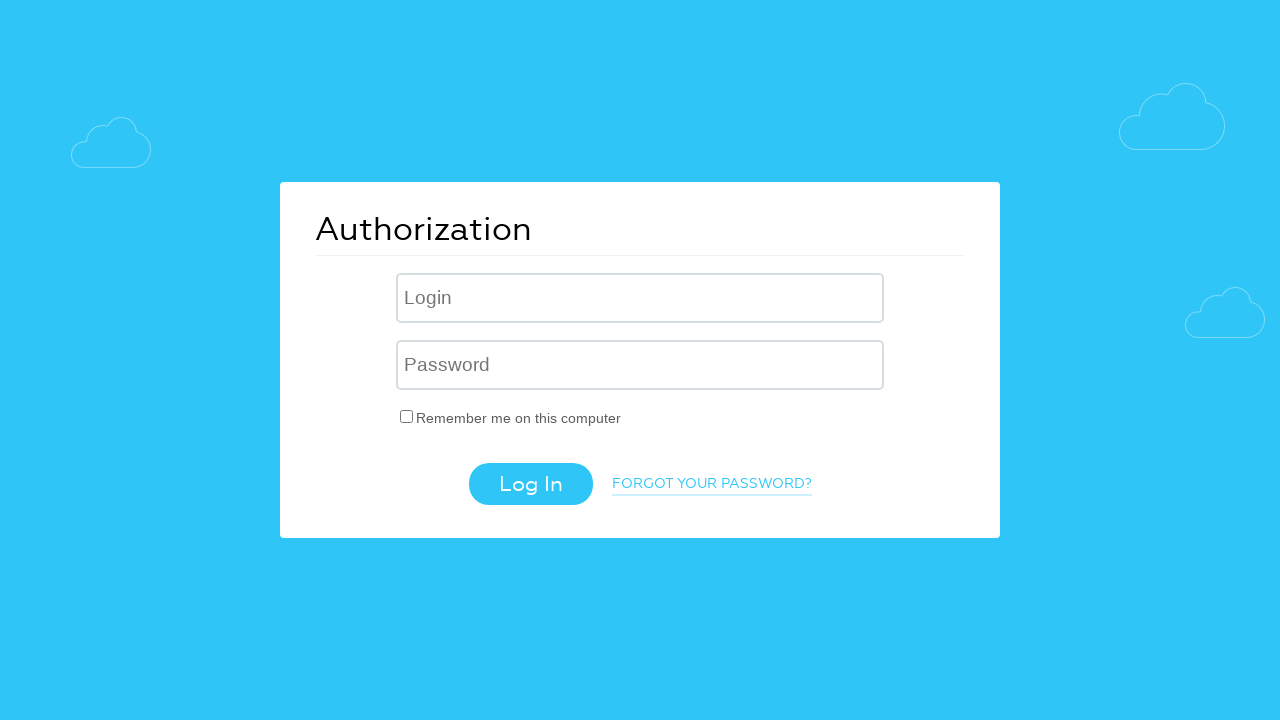

Entered incorrect username in login field on .login-inp
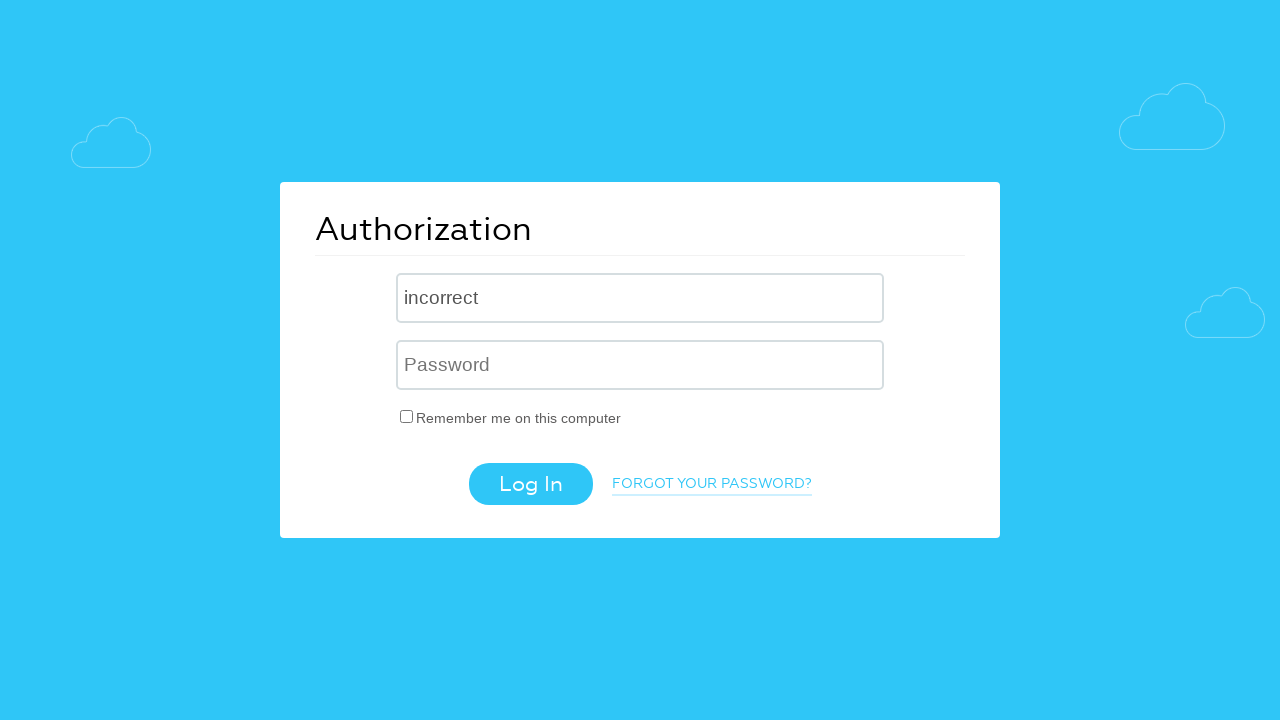

Entered incorrect password in password field on input[name='USER_PASSWORD']
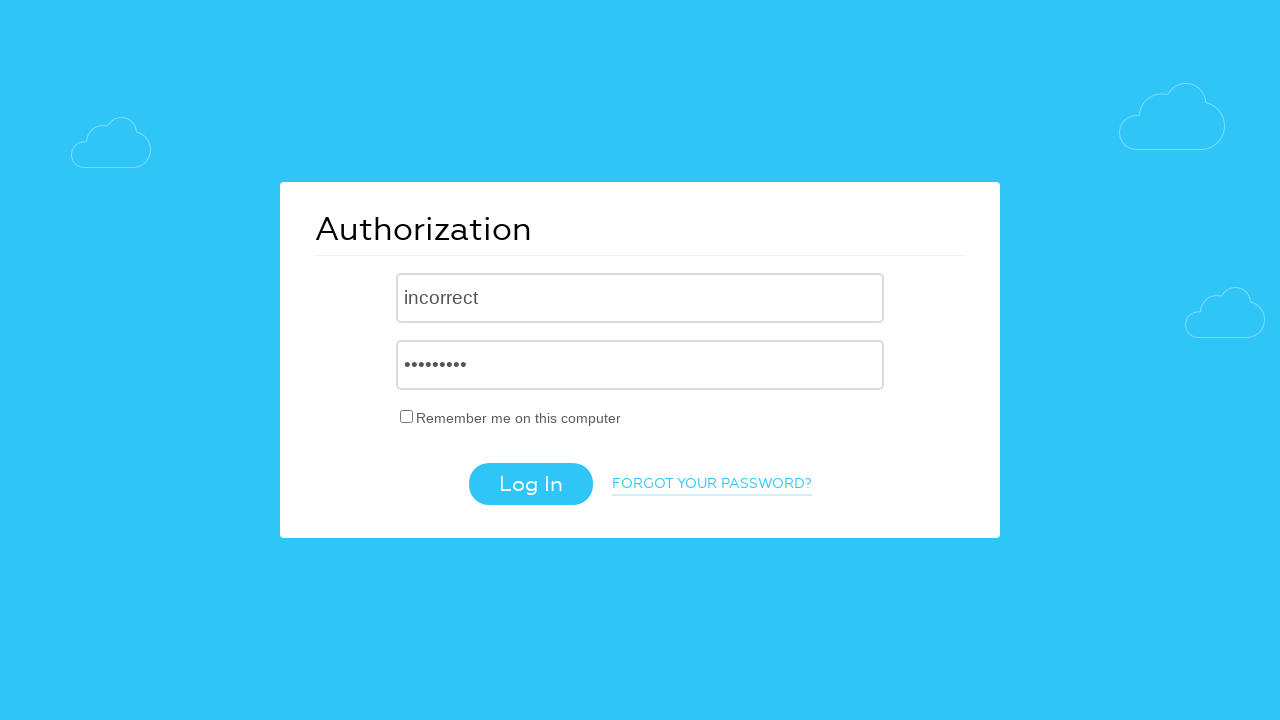

Clicked login button to submit invalid credentials at (530, 484) on .login-btn
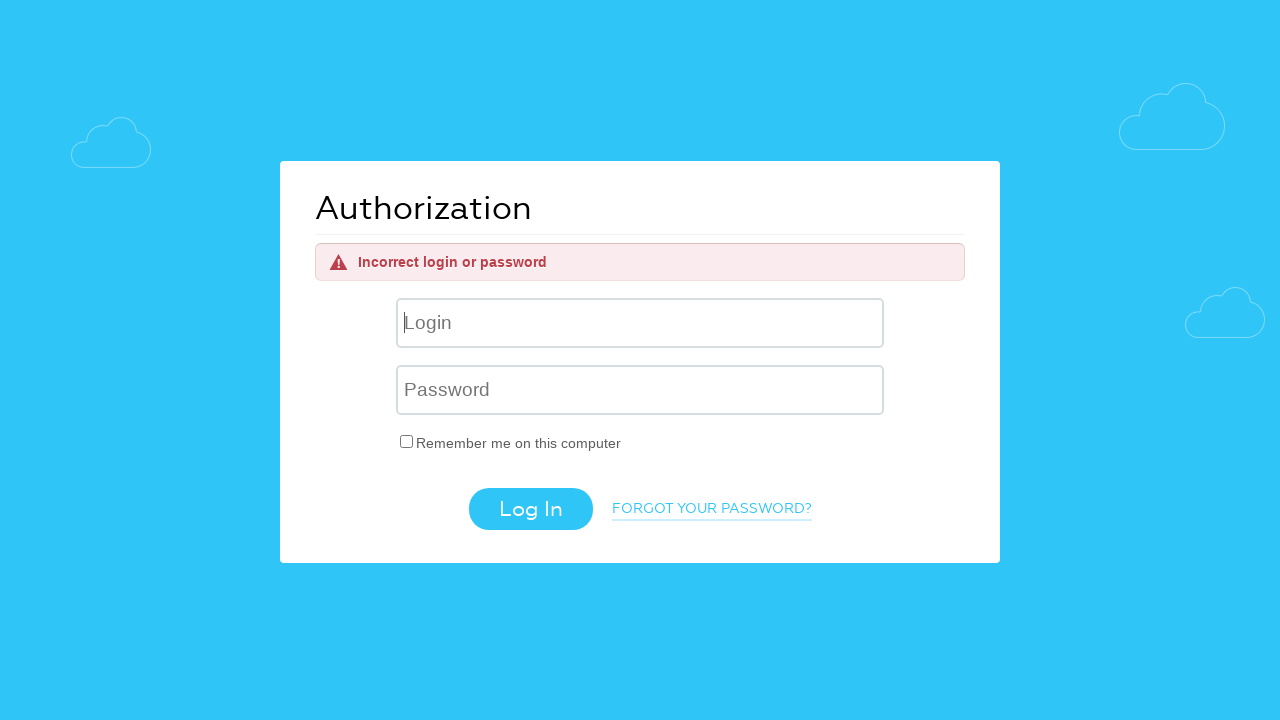

Error message element appeared on page
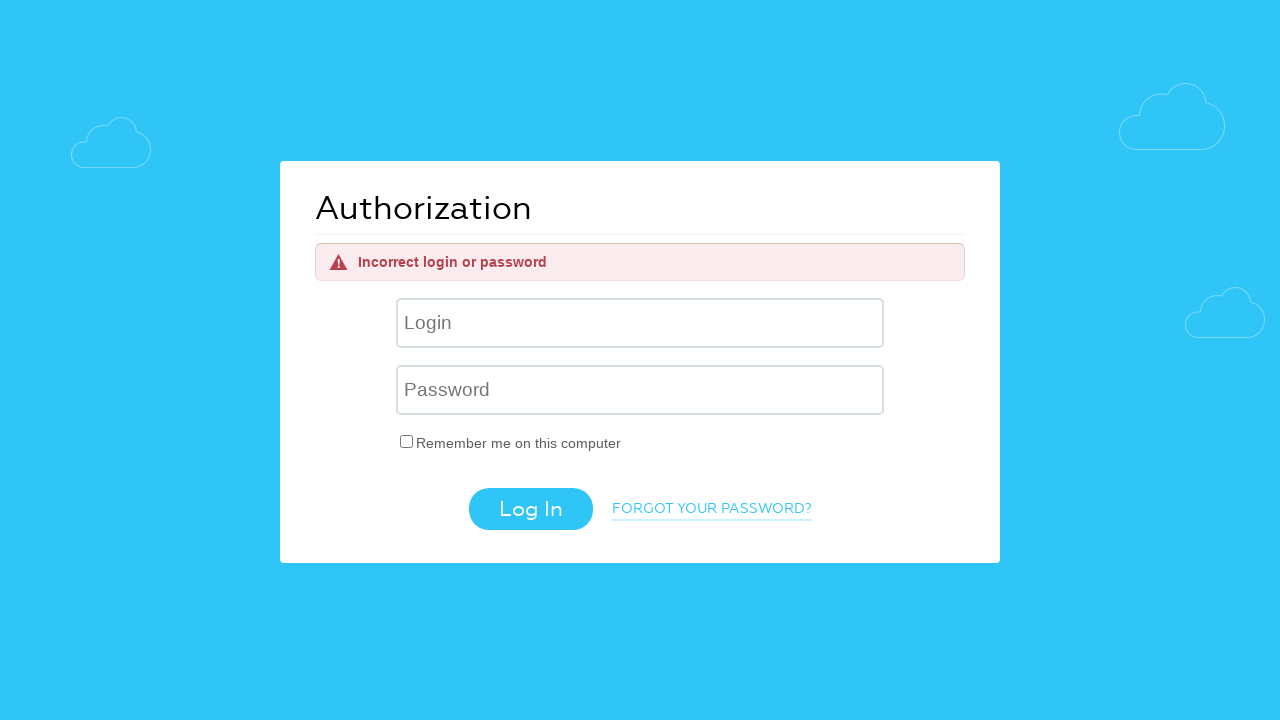

Retrieved error message text: 'Incorrect login or password'
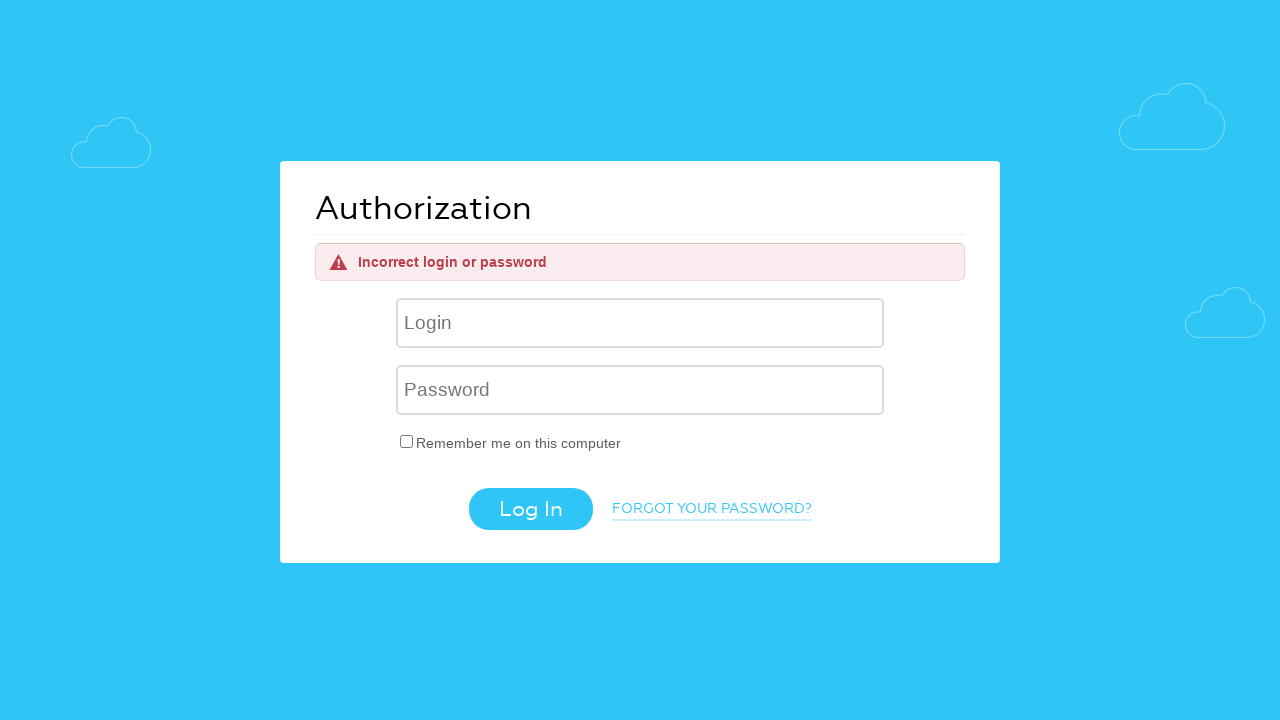

Verified error message contains 'Incorrect login or password'
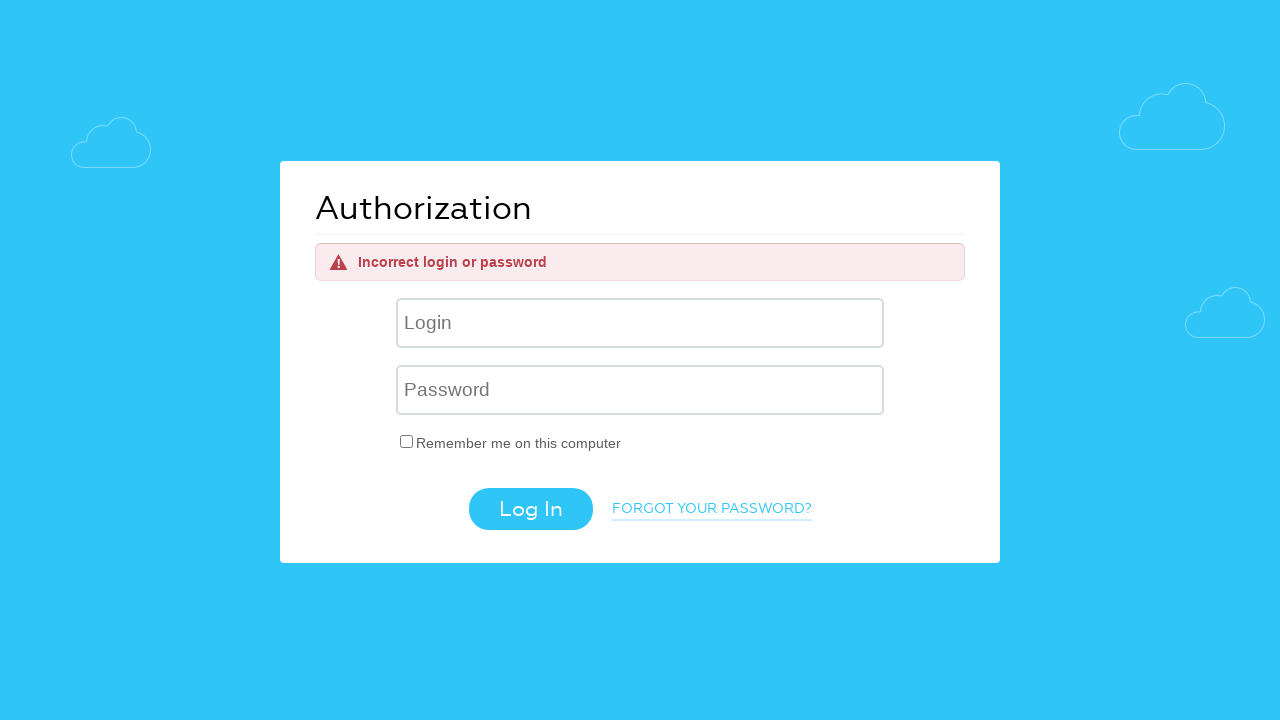

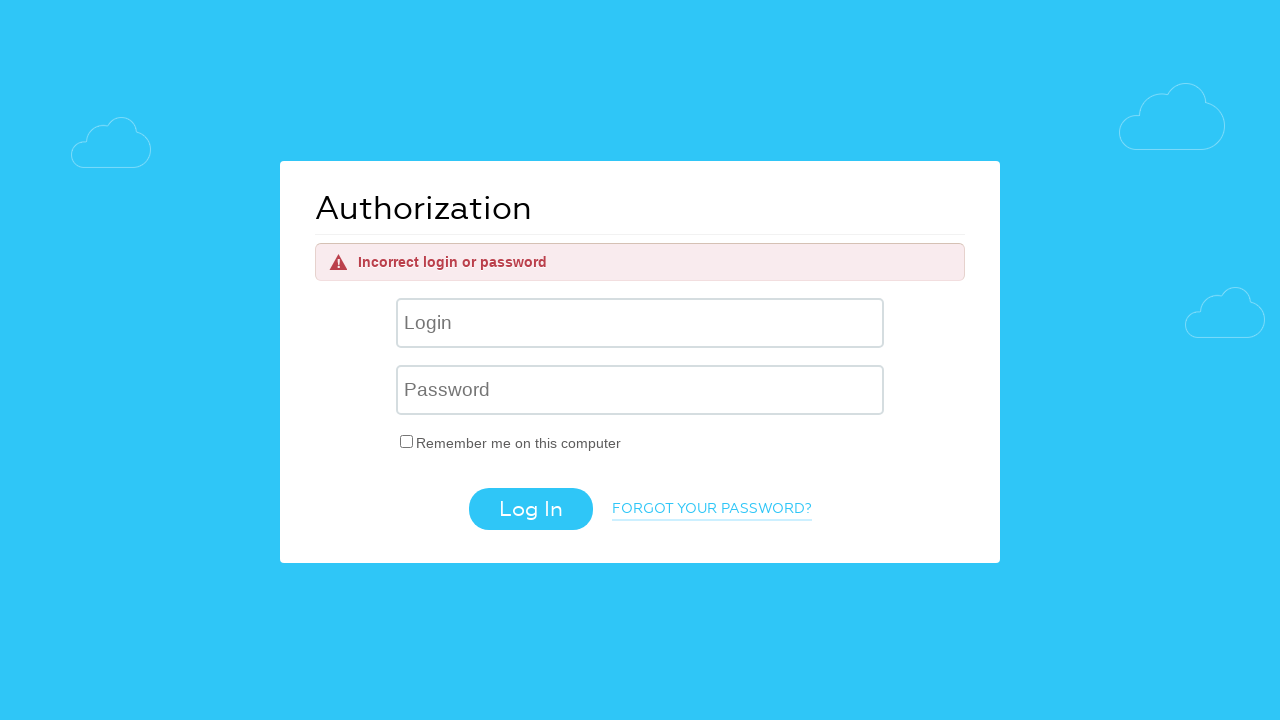